Tests different mouse click types including regular click, right-click (context click), and double-click on dropdown menus

Starting URL: https://bonigarcia.dev/selenium-webdriver-java/dropdown-menu.html

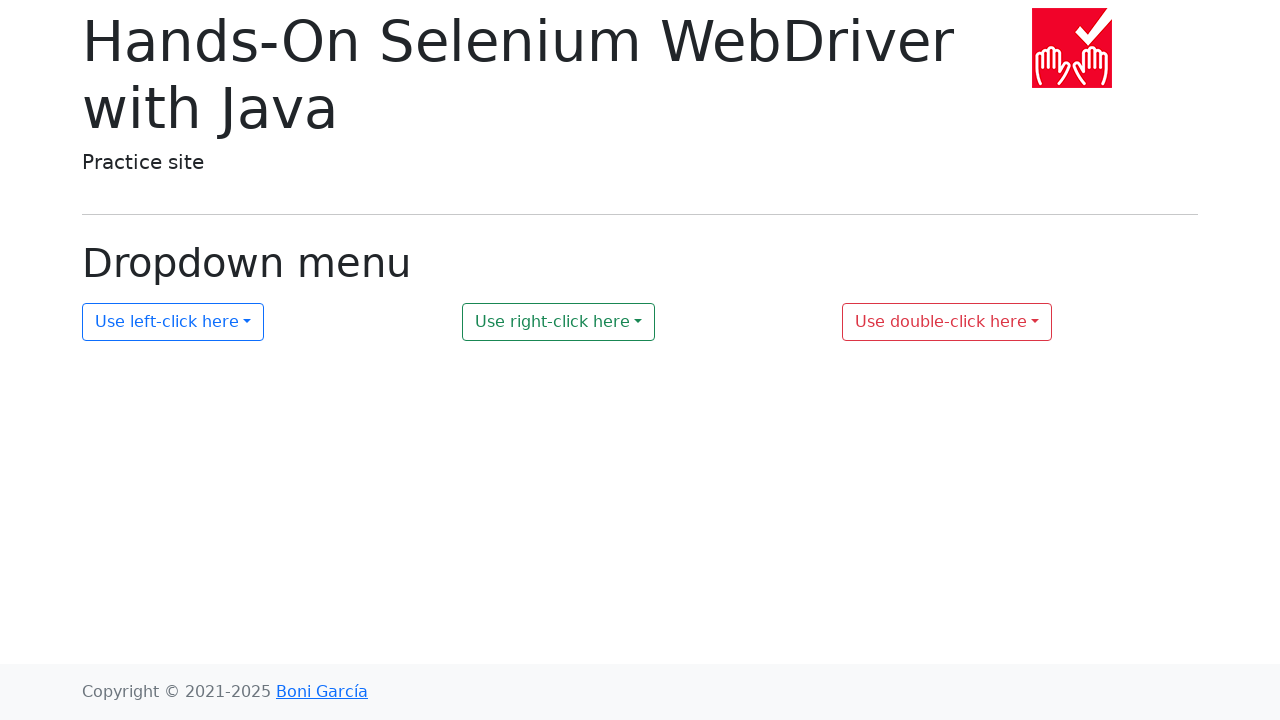

Regular click on first dropdown menu at (173, 322) on #my-dropdown-1
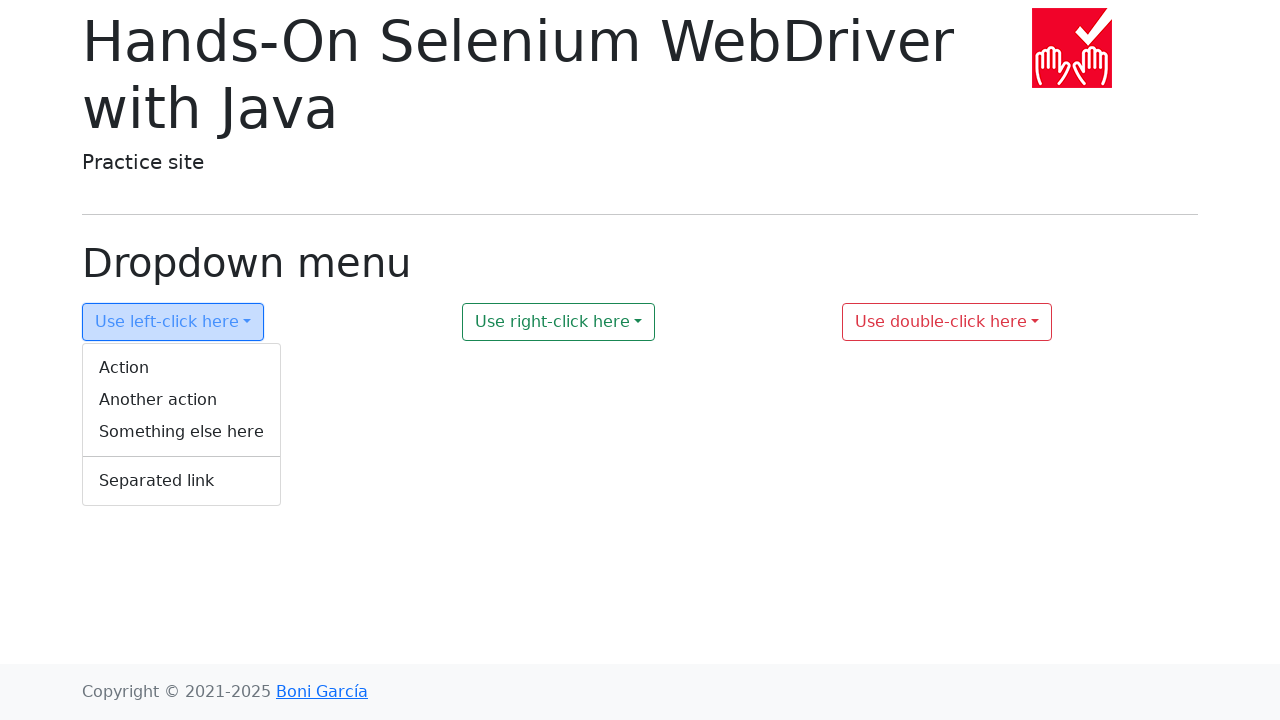

Right-click (context click) on second dropdown menu at (559, 322) on #my-dropdown-2
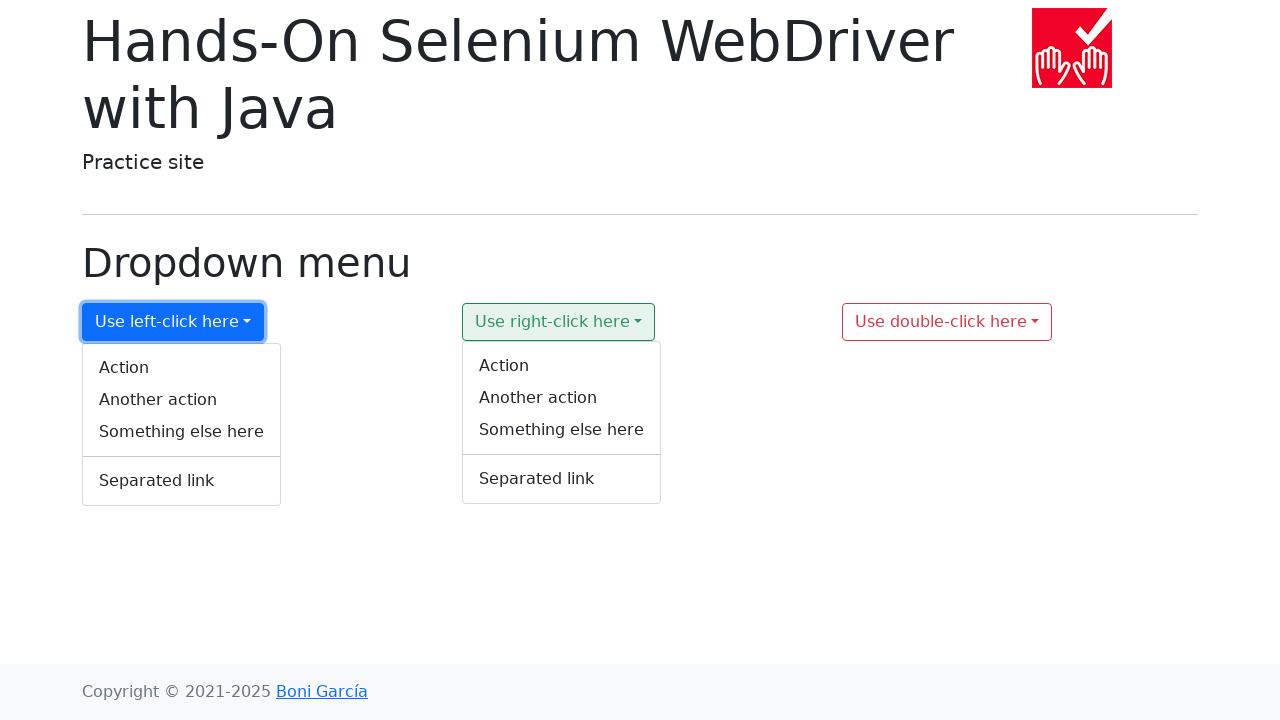

Double-click on third dropdown menu at (947, 322) on #my-dropdown-3
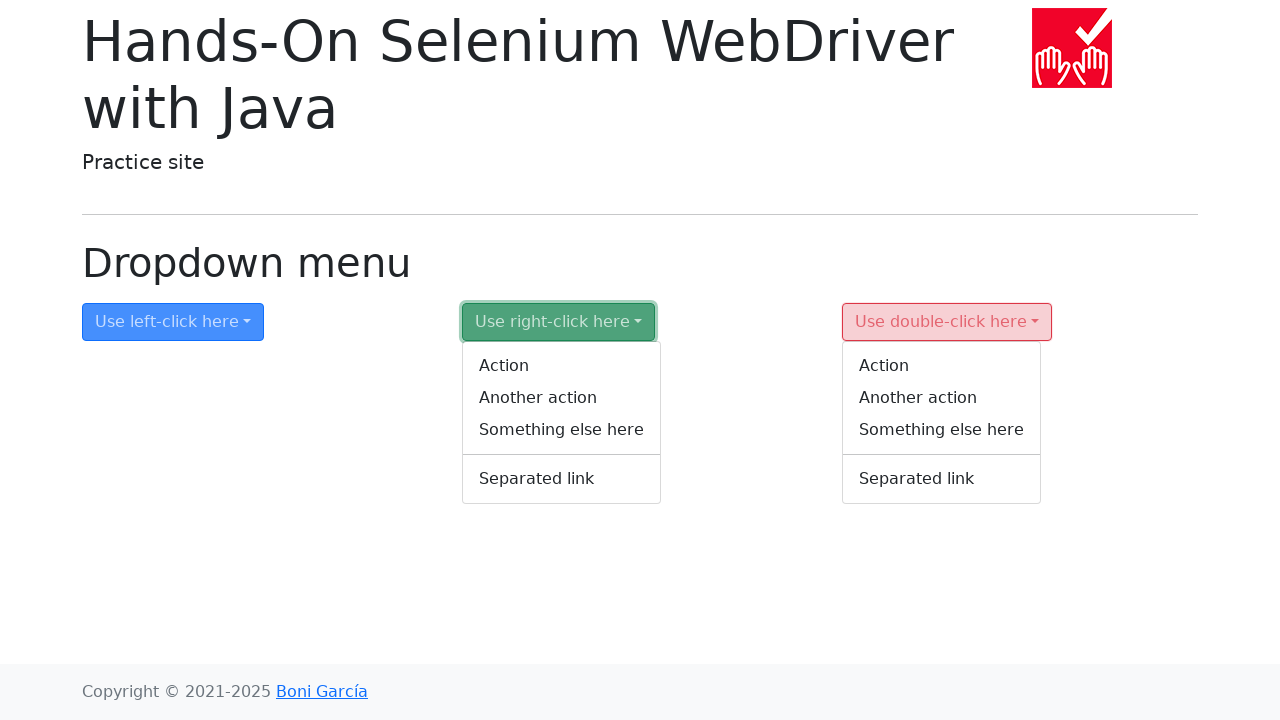

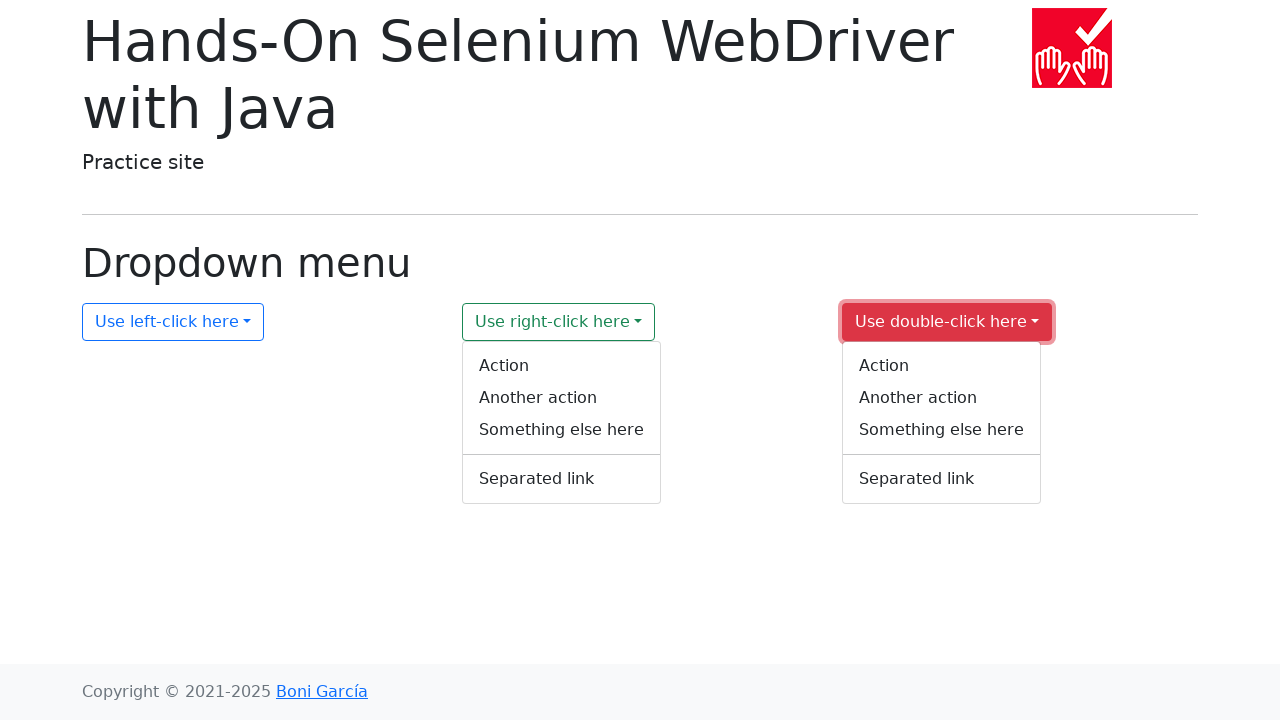